Tests that clicking the 'Return to index' link navigates to the correct index page

Starting URL: https://www.selenium.dev/selenium/web/web-form.html

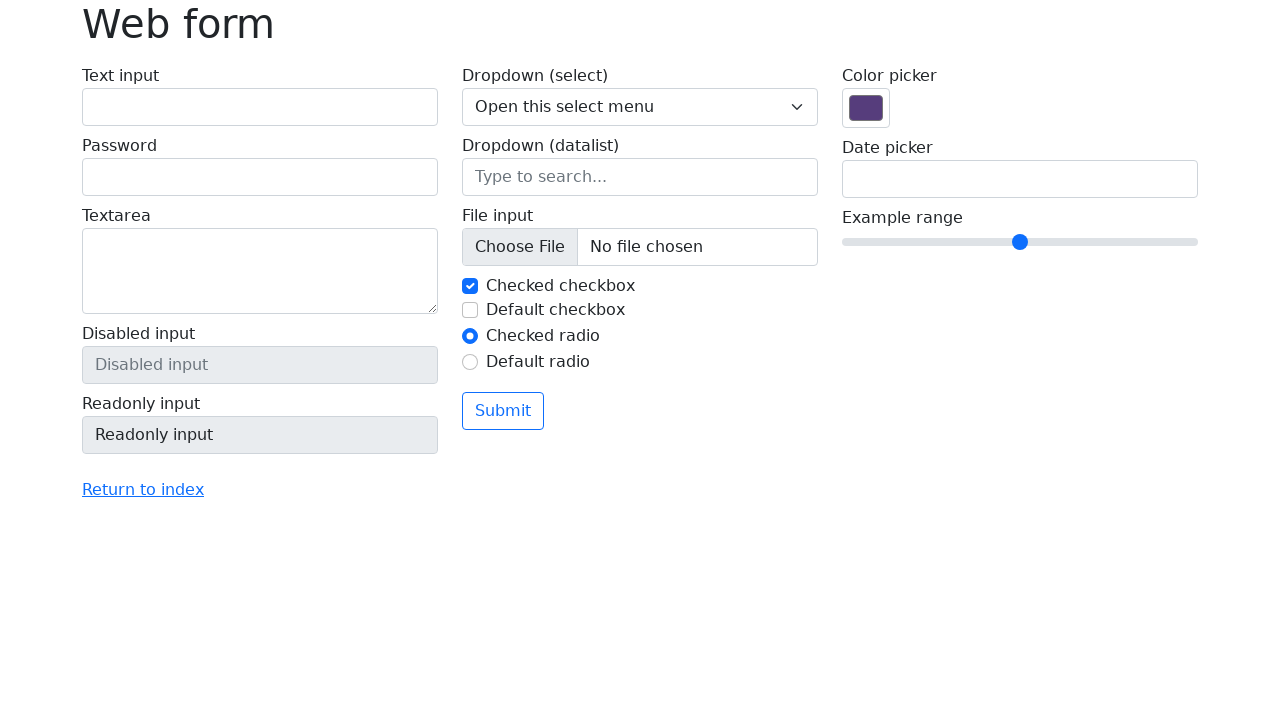

Clicked 'Return to index' link at (143, 490) on text=Return to index
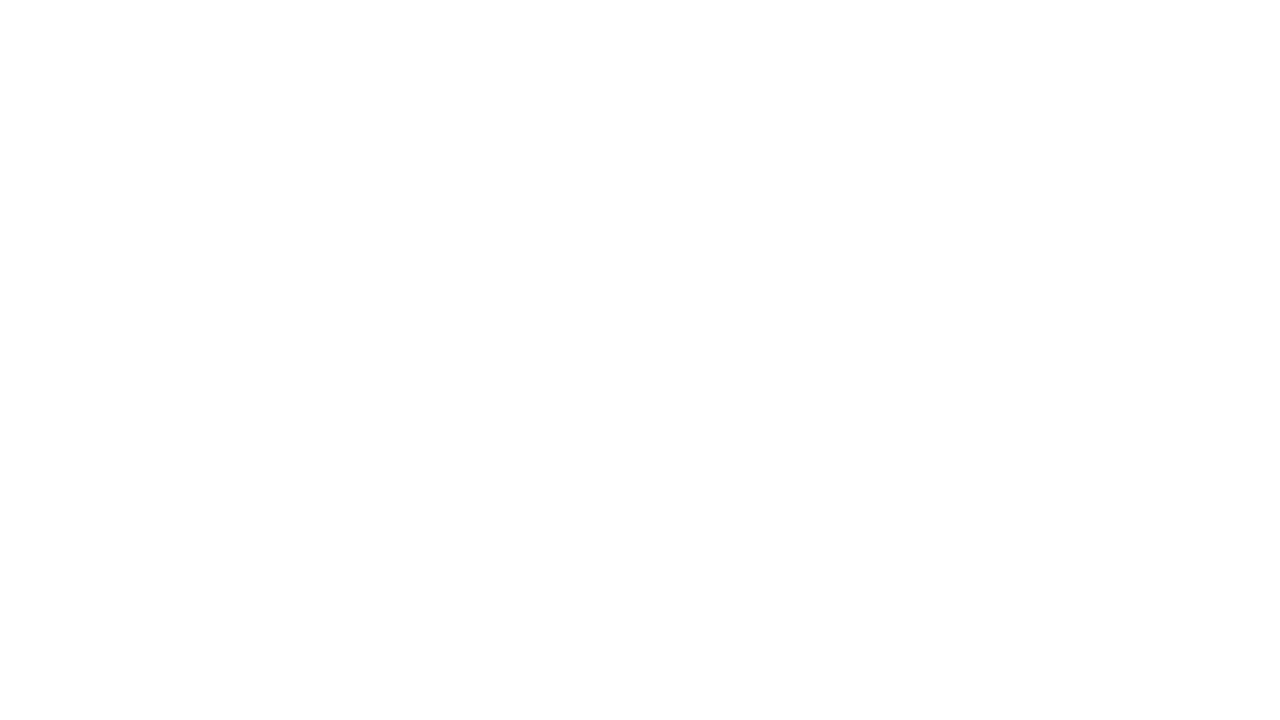

Waited for navigation to index page URL
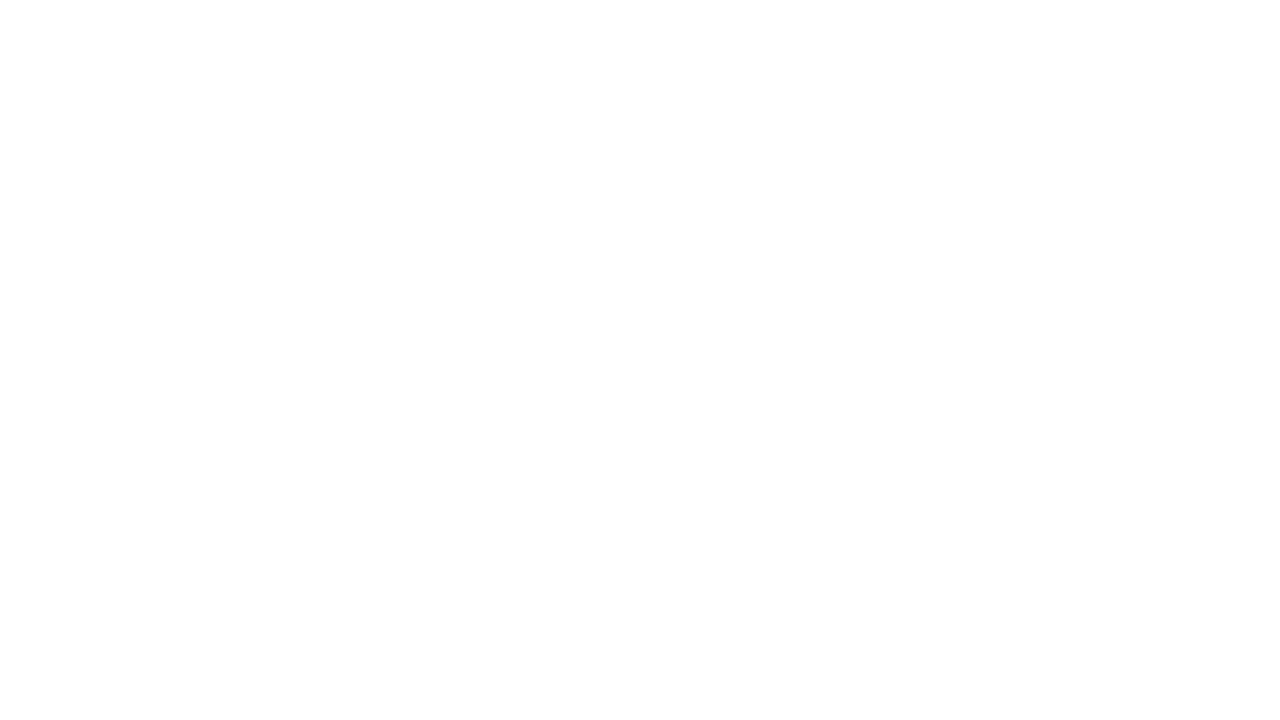

Verified that current URL is the index page
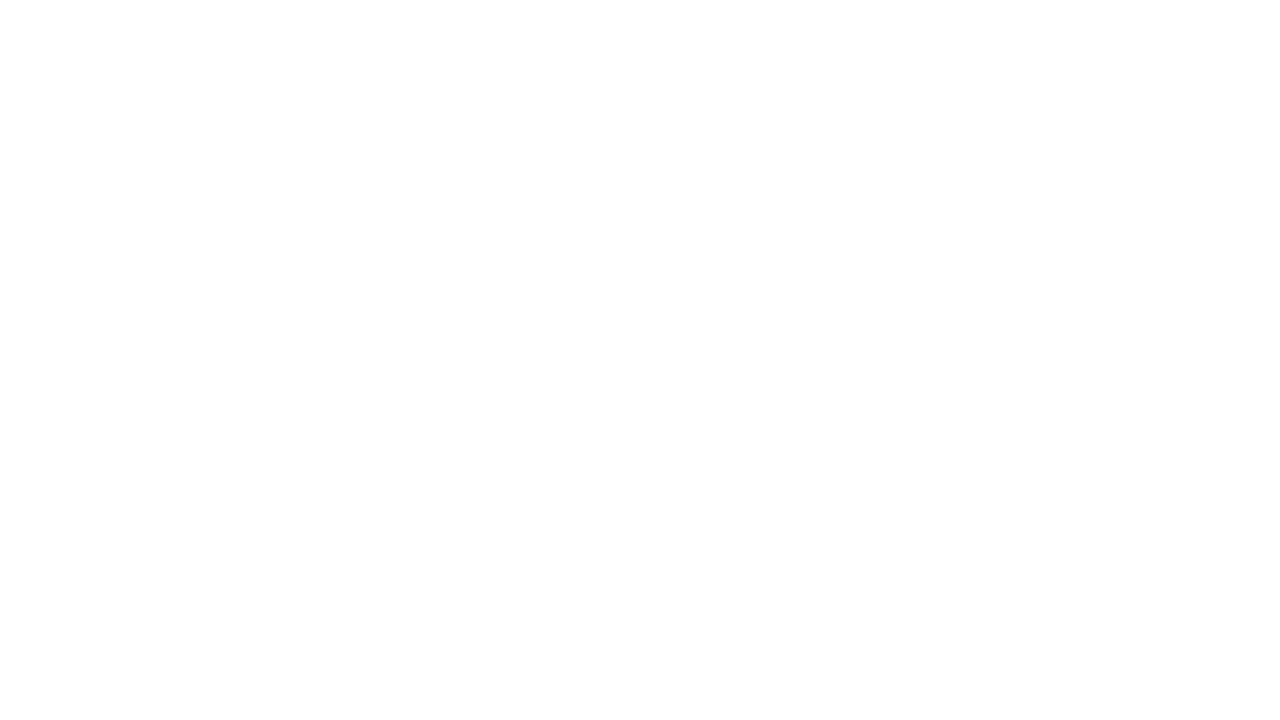

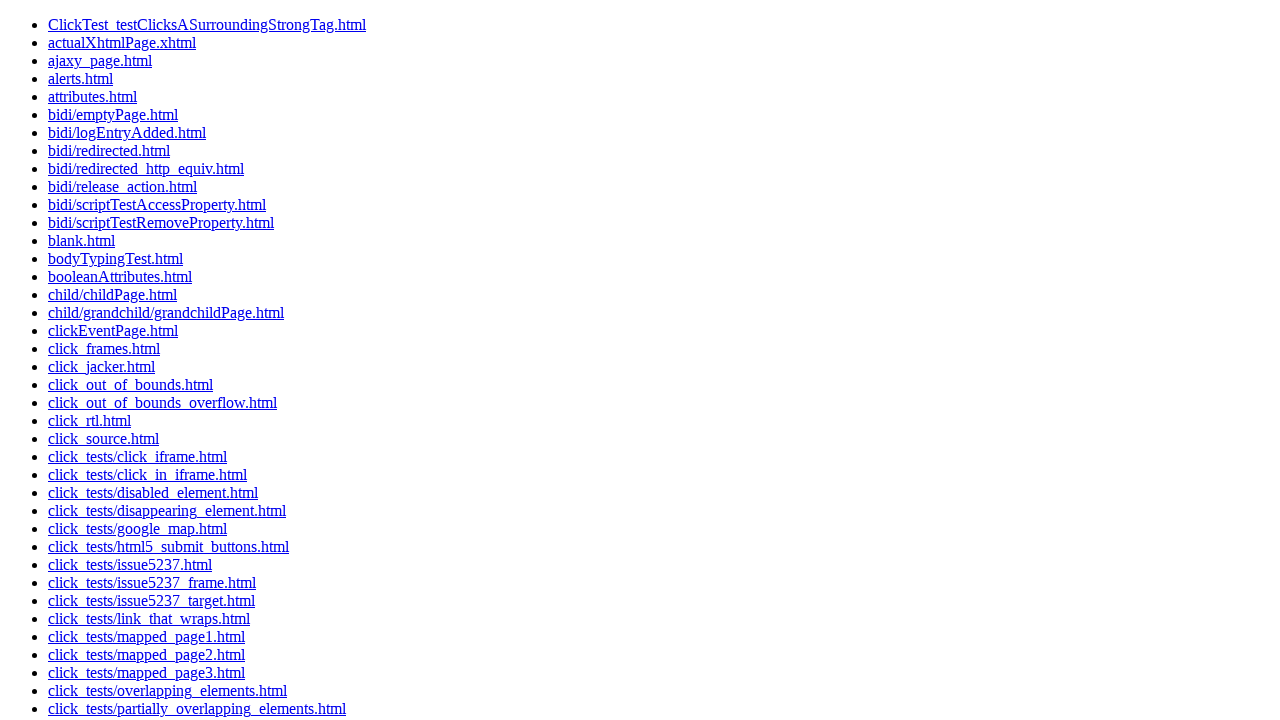